Tests mouse hover functionality by hovering over an element to reveal a dropdown menu, then performing a right-click context action and clicking on the Reload link

Starting URL: https://rahulshettyacademy.com/AutomationPractice/

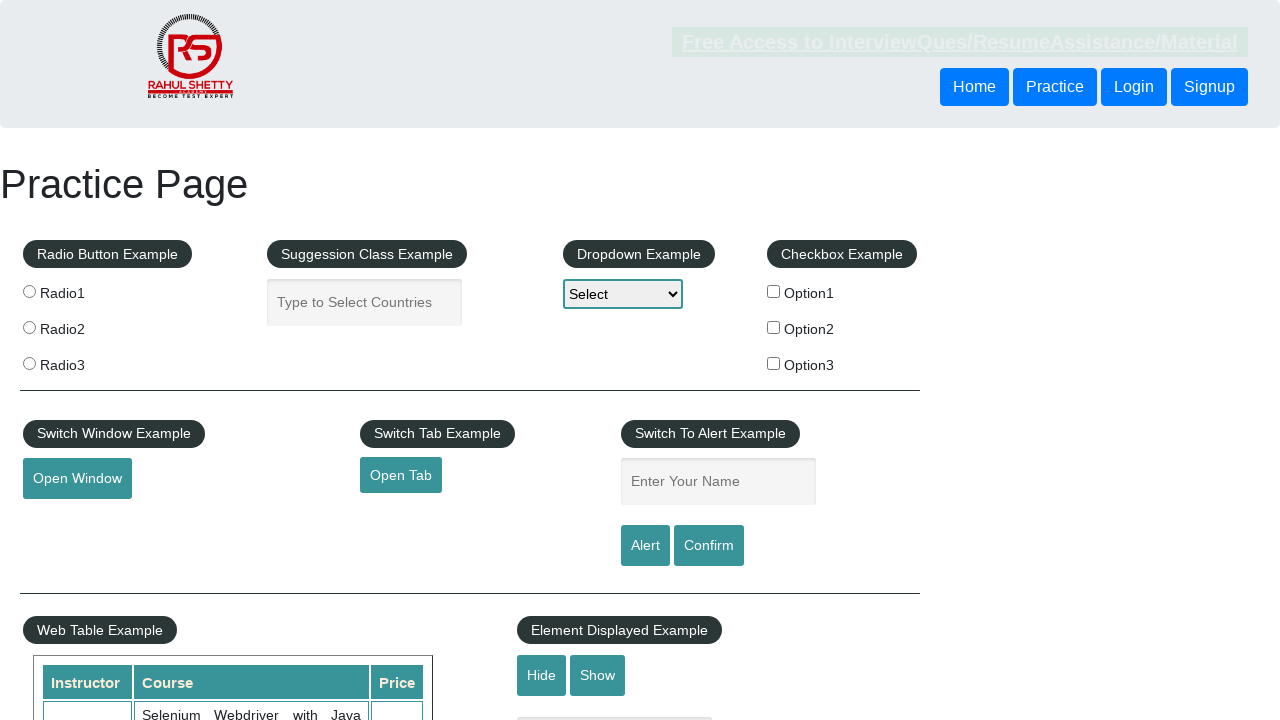

Hovered over mouse hover element to reveal dropdown menu at (83, 361) on #mousehover
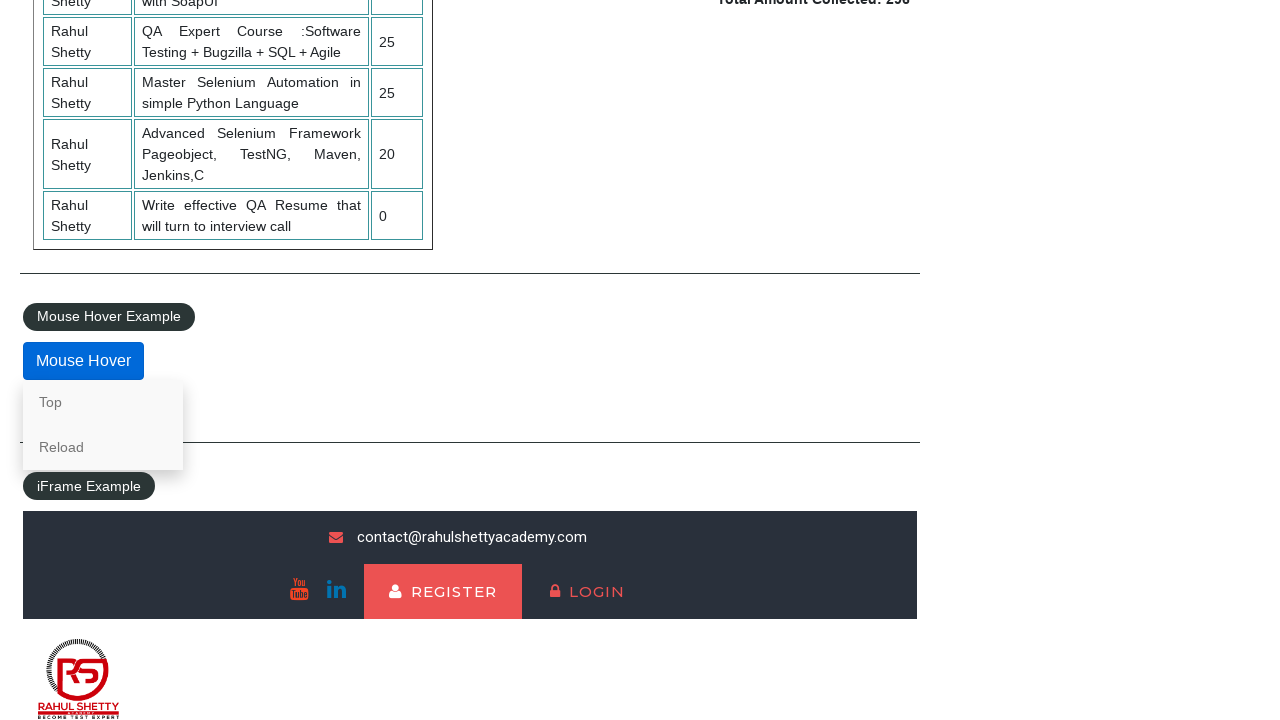

Right-clicked on Reload link to open context menu at (103, 447) on text=Reload
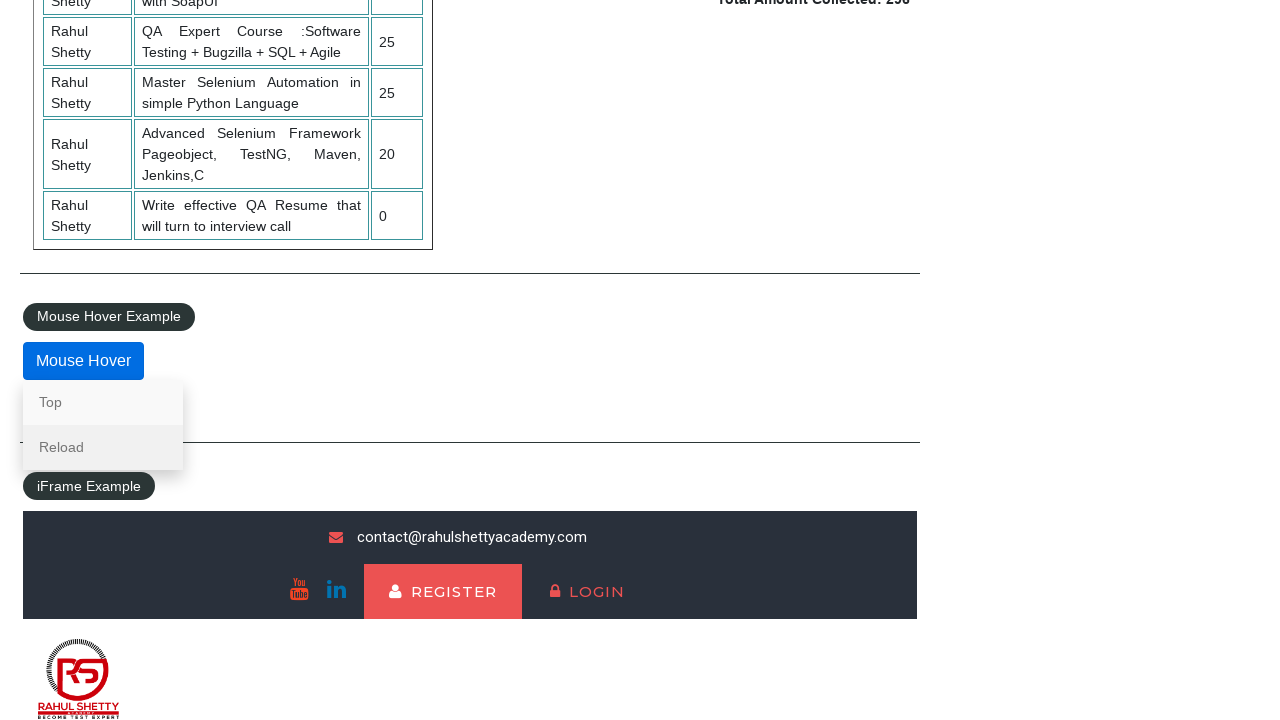

Clicked on Reload link at (103, 447) on text=Reload
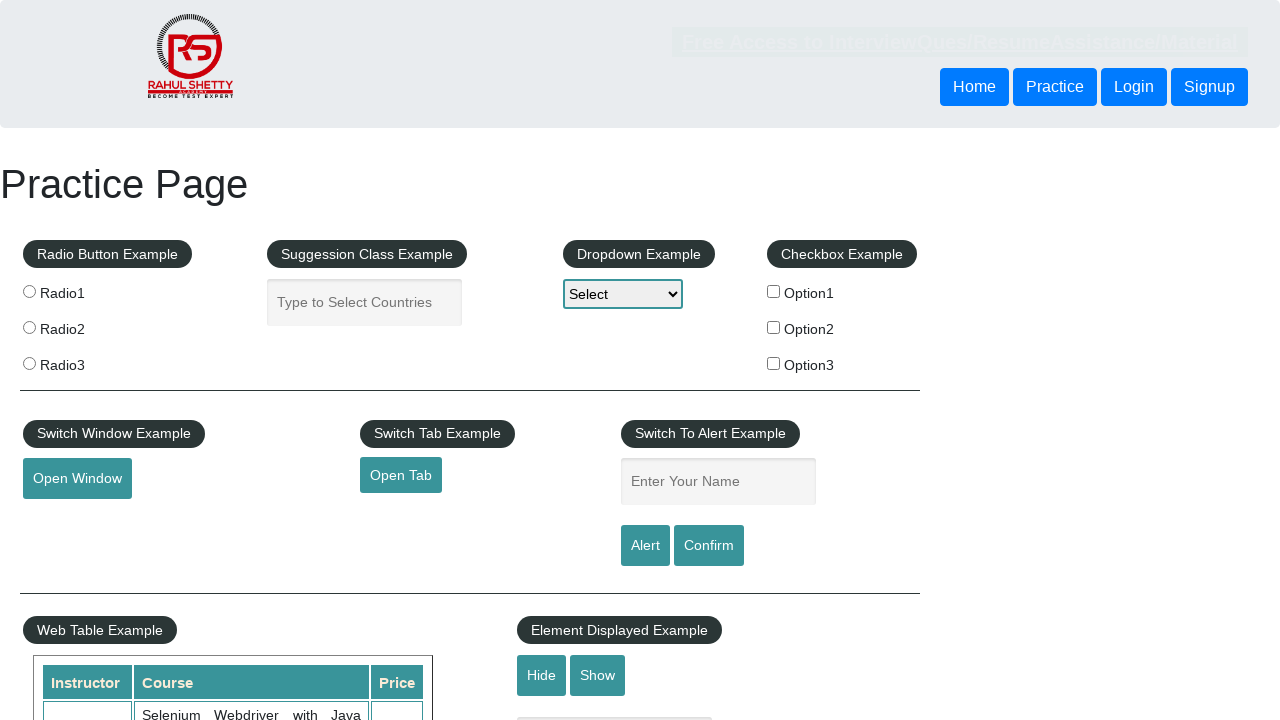

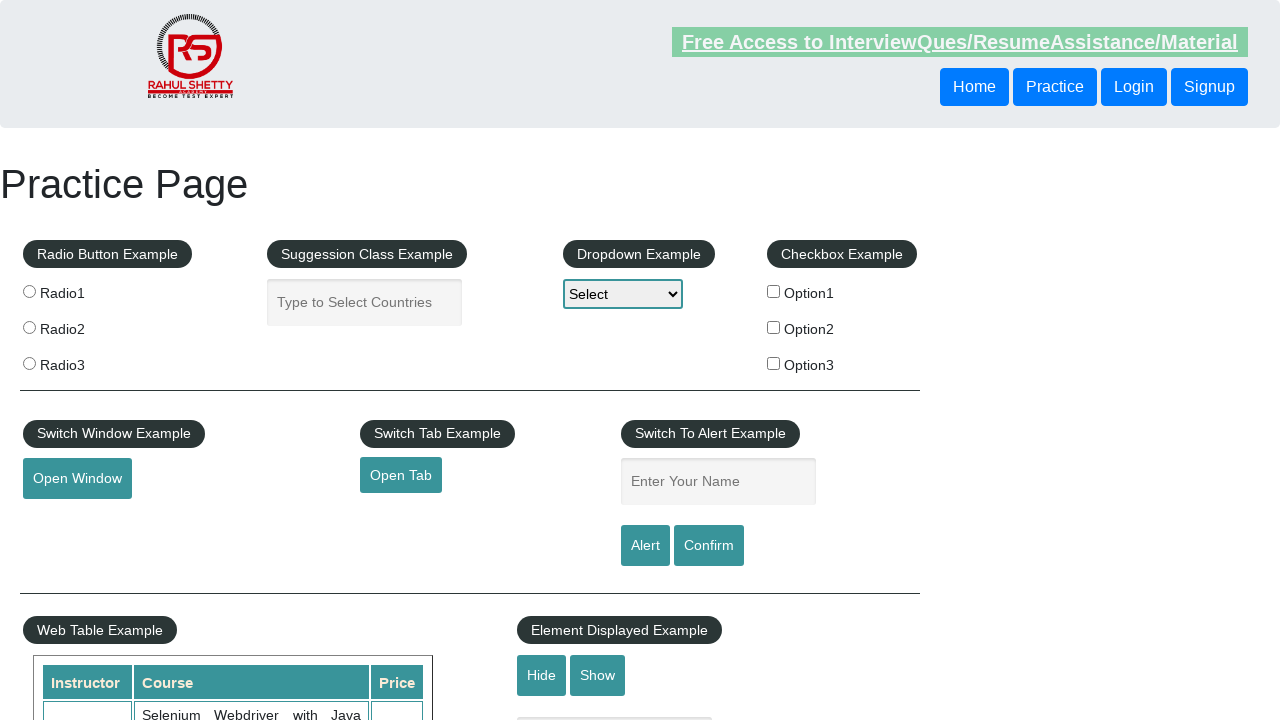